Tests handling a JavaScript alert by clicking a link that triggers an alert, then accepting it

Starting URL: https://www.selenium.dev/documentation/en/webdriver/js_alerts_prompts_and_confirmations/

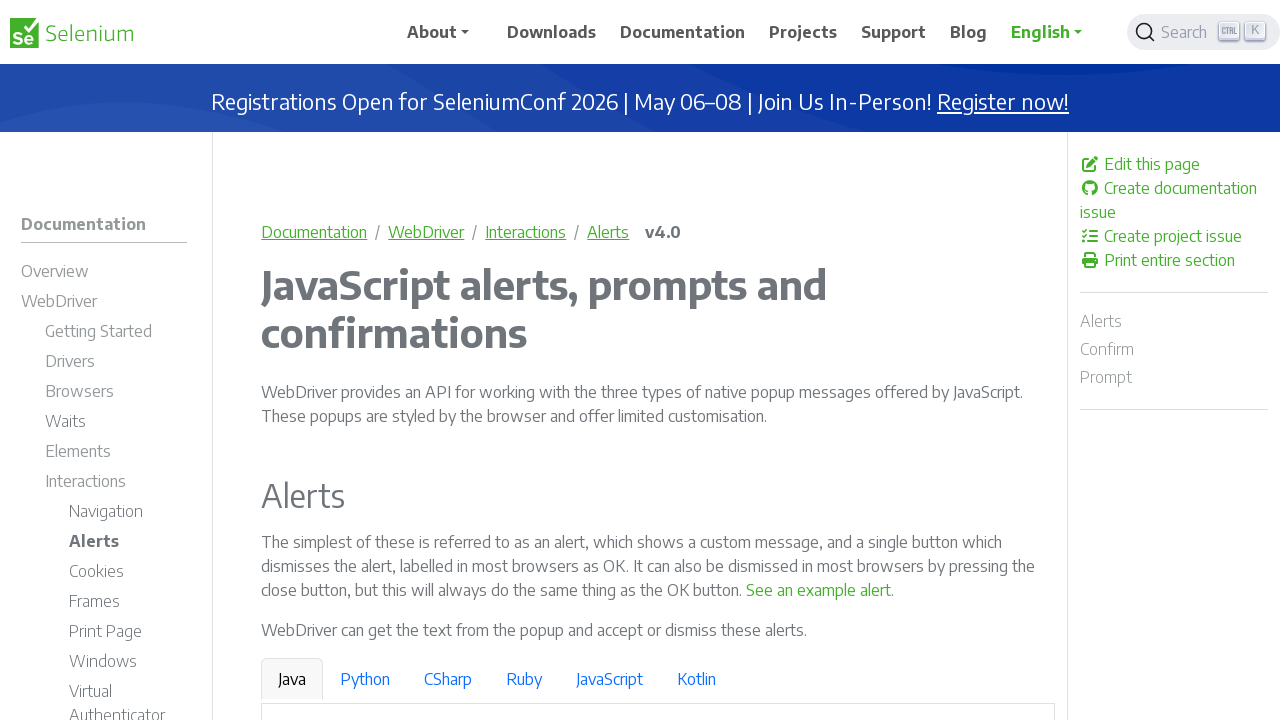

Clicked link to trigger JavaScript alert at (819, 590) on a:has-text('See an example alert')
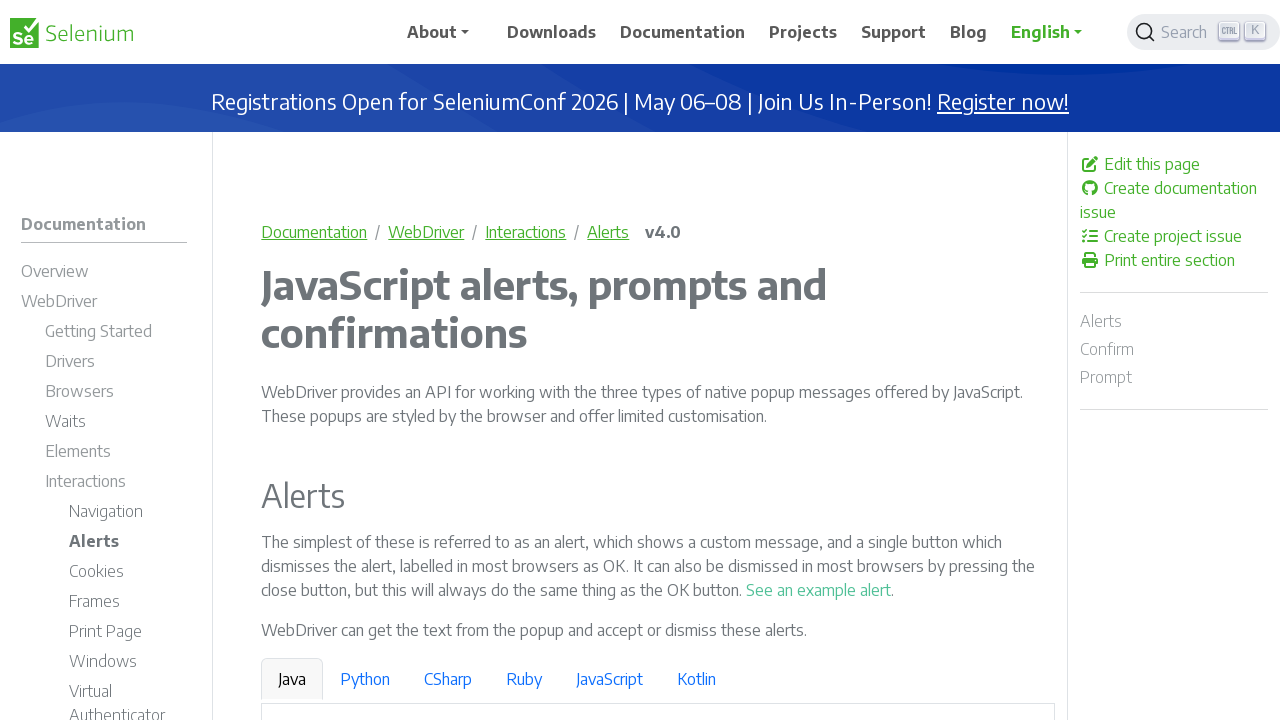

Set up dialog handler to accept alert
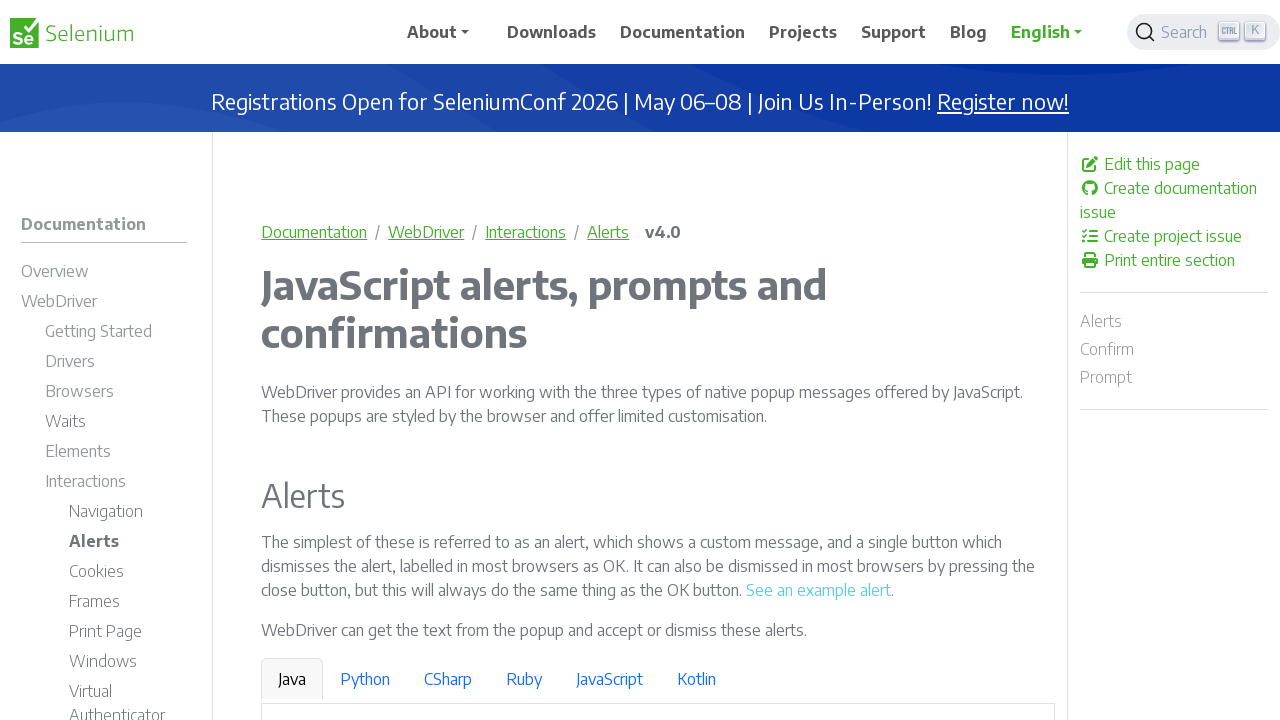

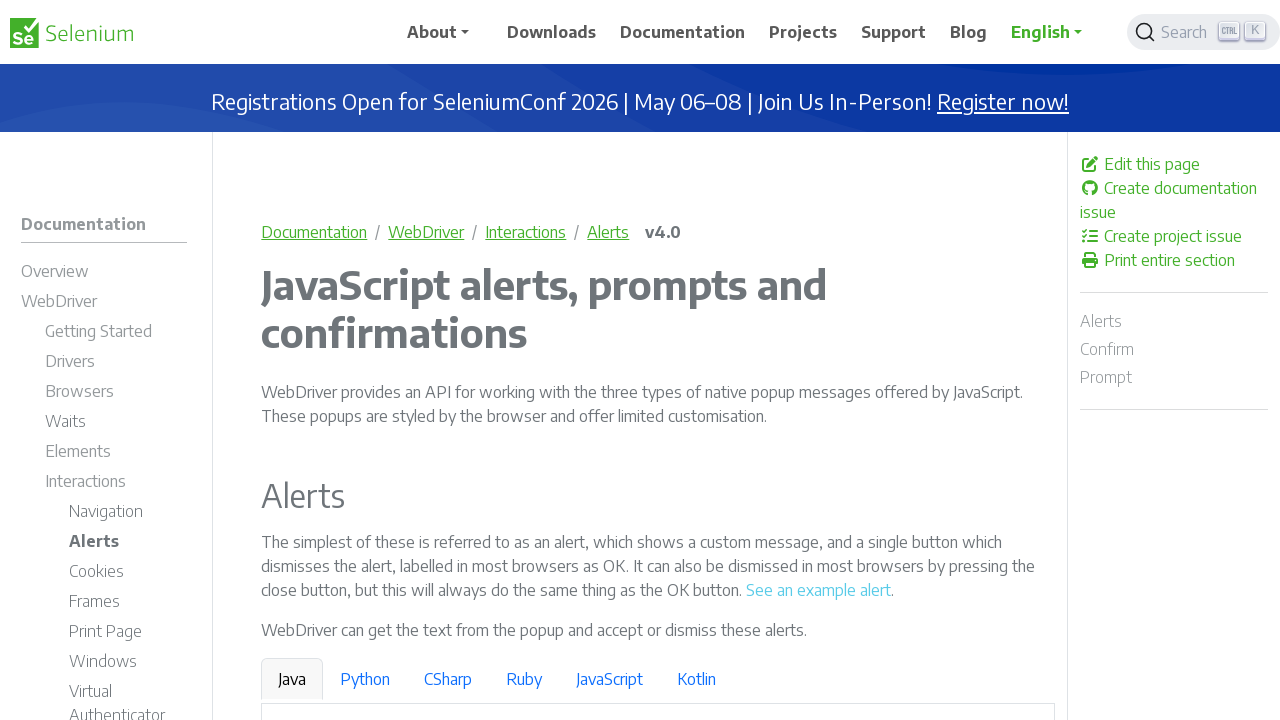